Tests JavaScript alert popup handling by clicking a button that triggers an alert and accepting it

Starting URL: https://demo.automationtesting.in/Alerts.html

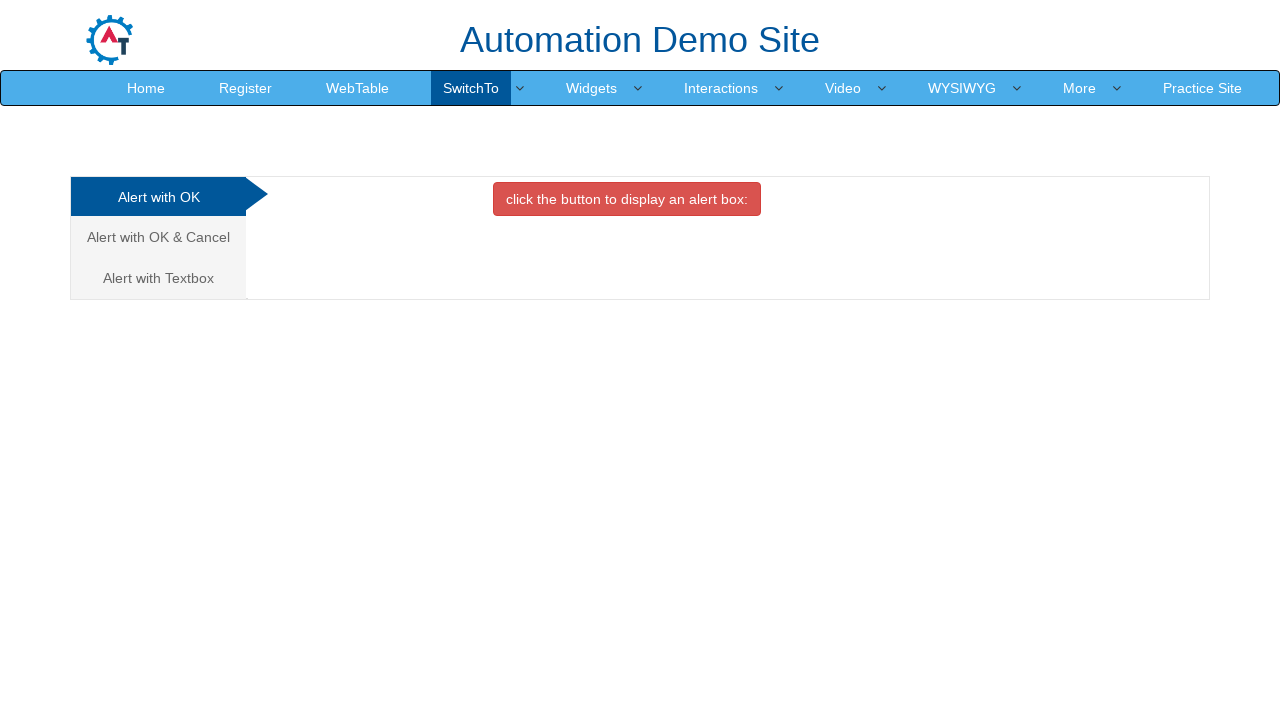

Clicked button to trigger JavaScript alert popup at (627, 199) on button.btn.btn-danger
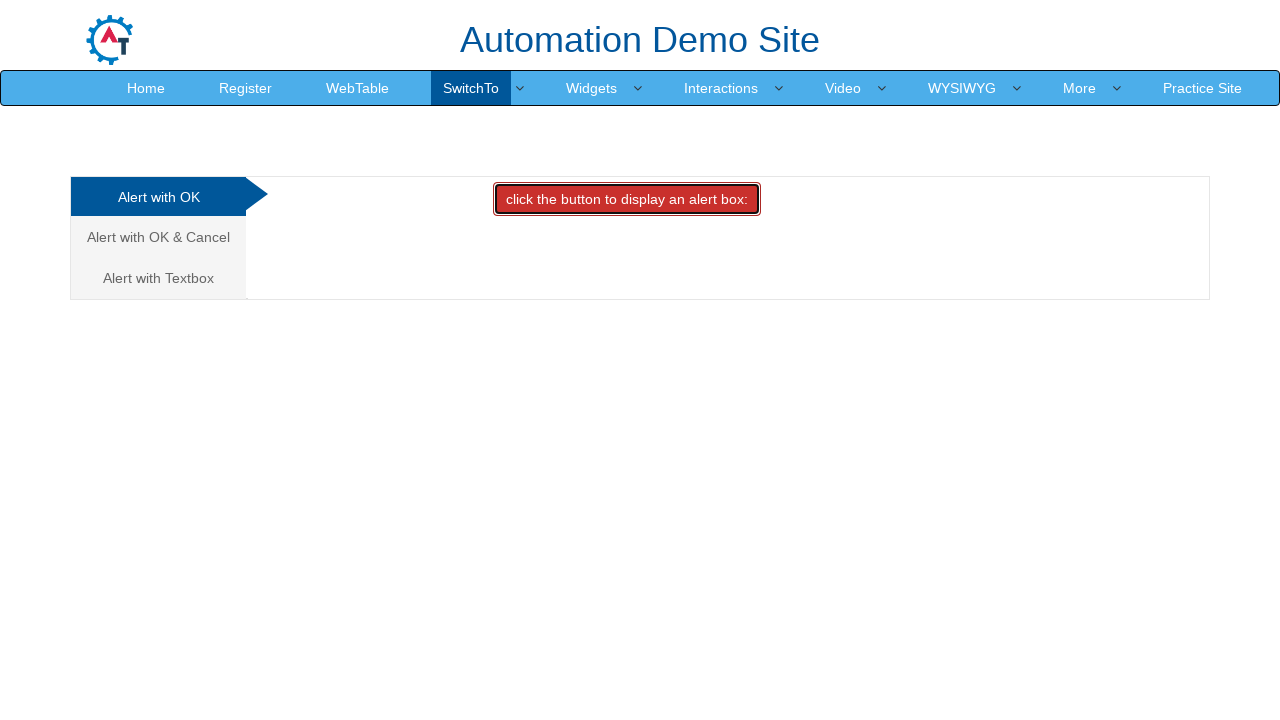

Set up dialog handler to accept alerts
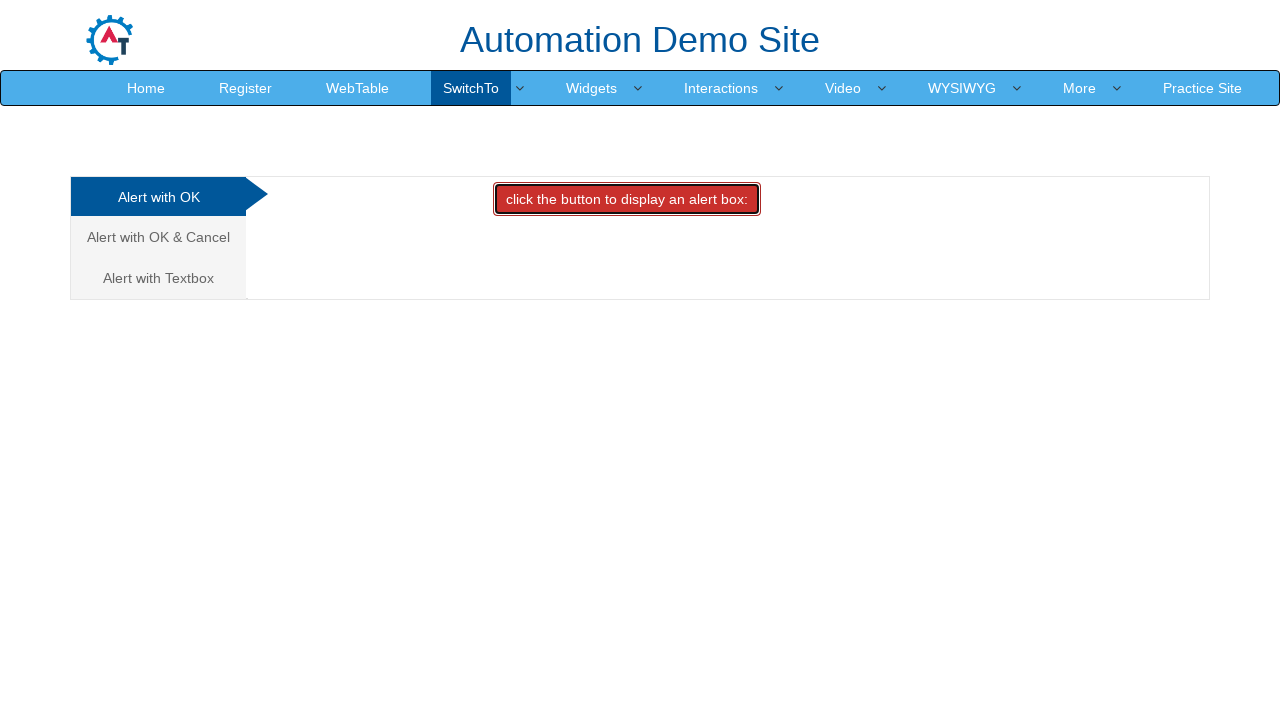

Waited 500ms for alert dialog to be processed
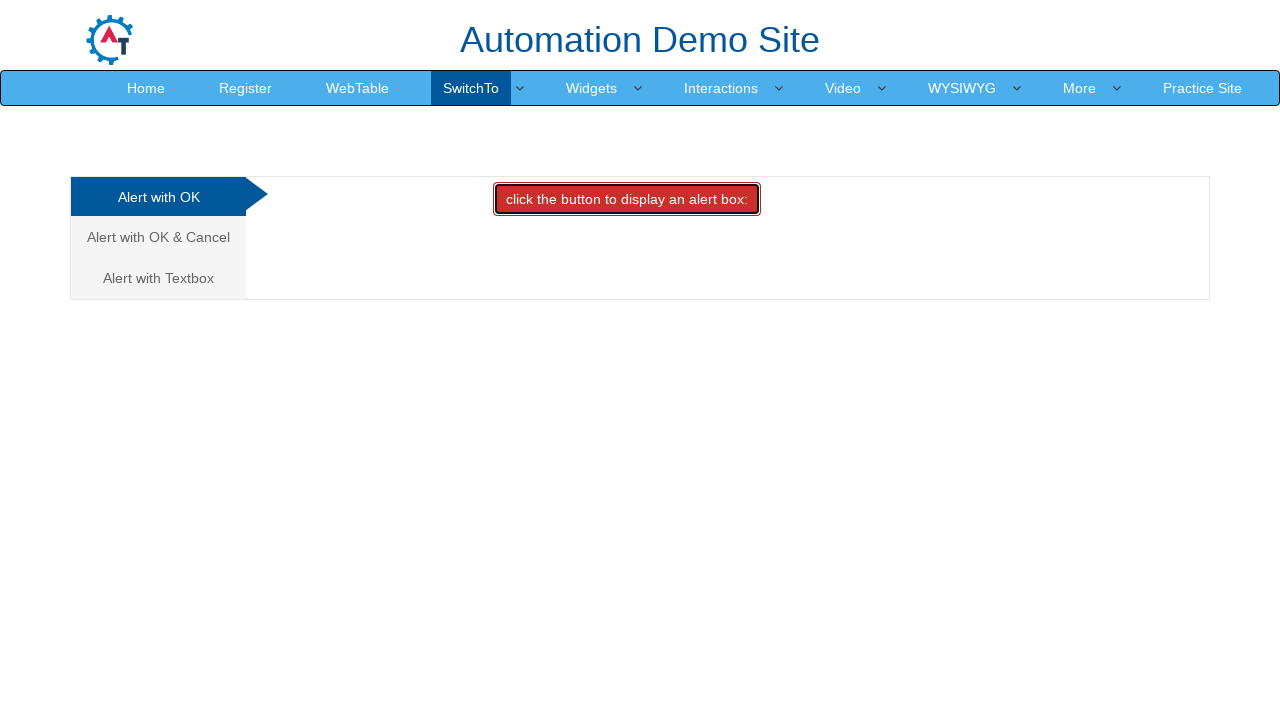

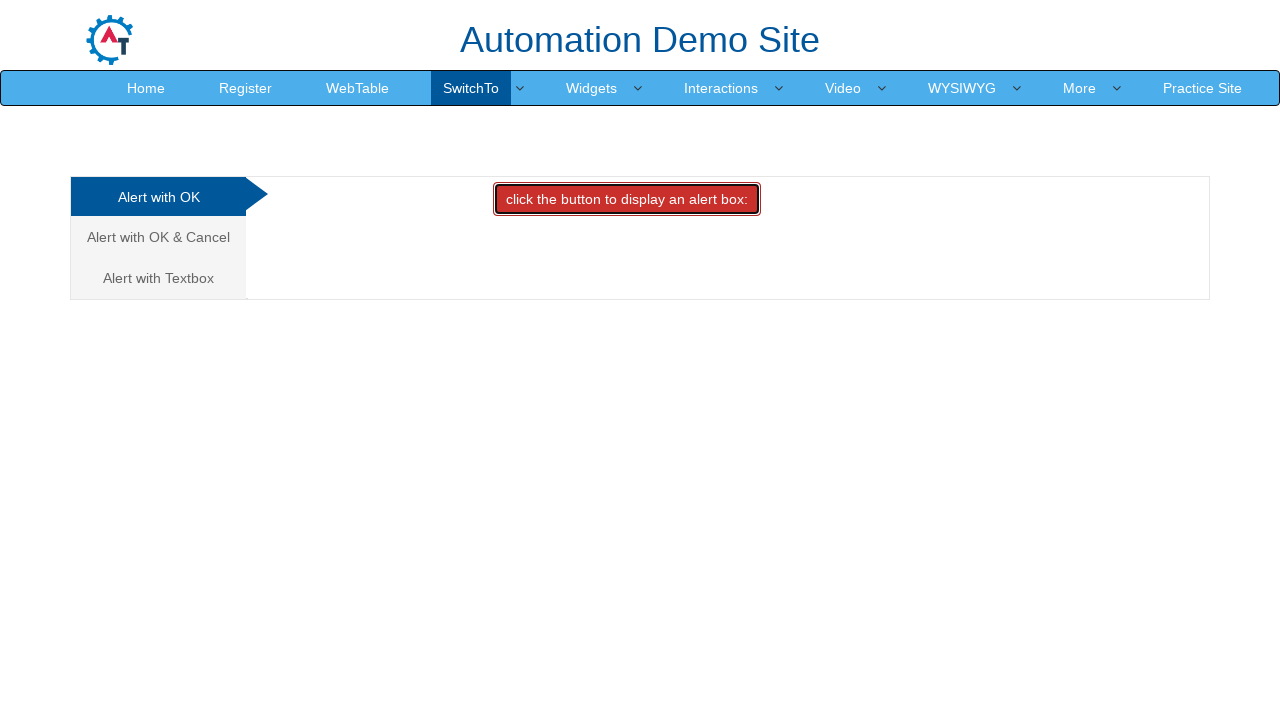